Tests selecting an option from a dropdown and verifying the selection

Starting URL: https://www.letskodeit.com/practice

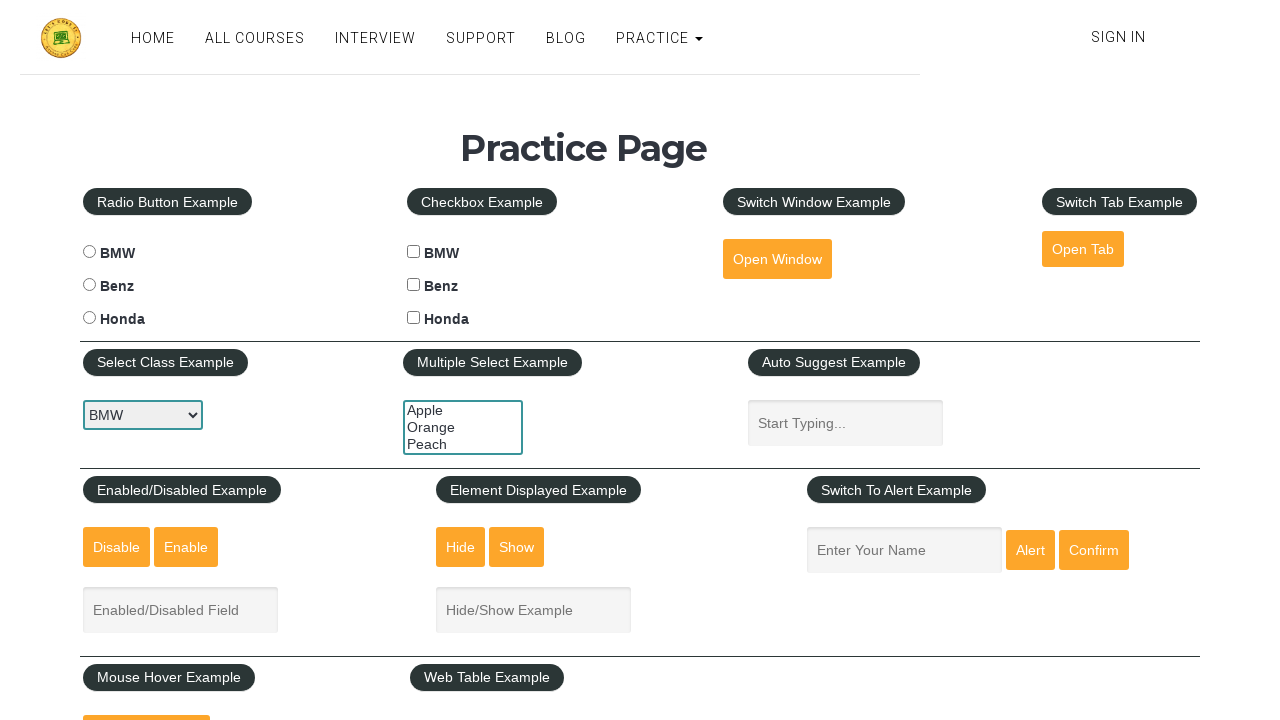

Selected 'Benz' from the car dropdown on select#carselect
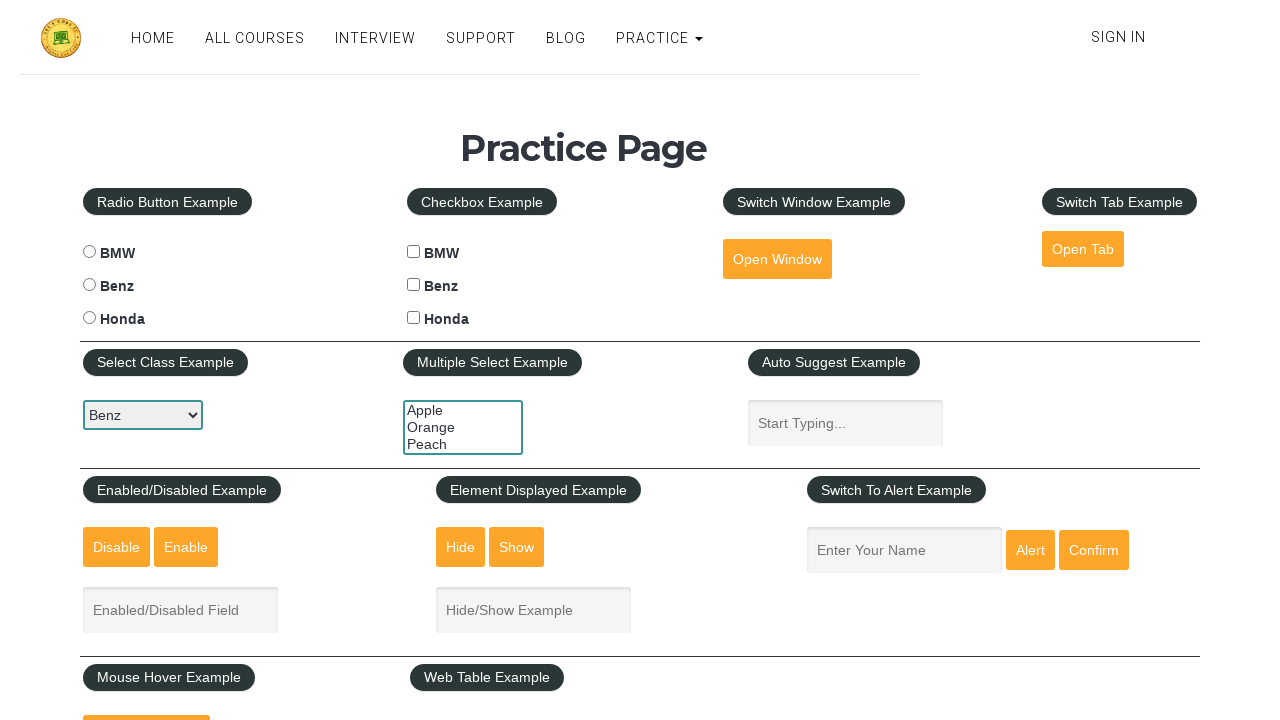

Retrieved selected value from dropdown
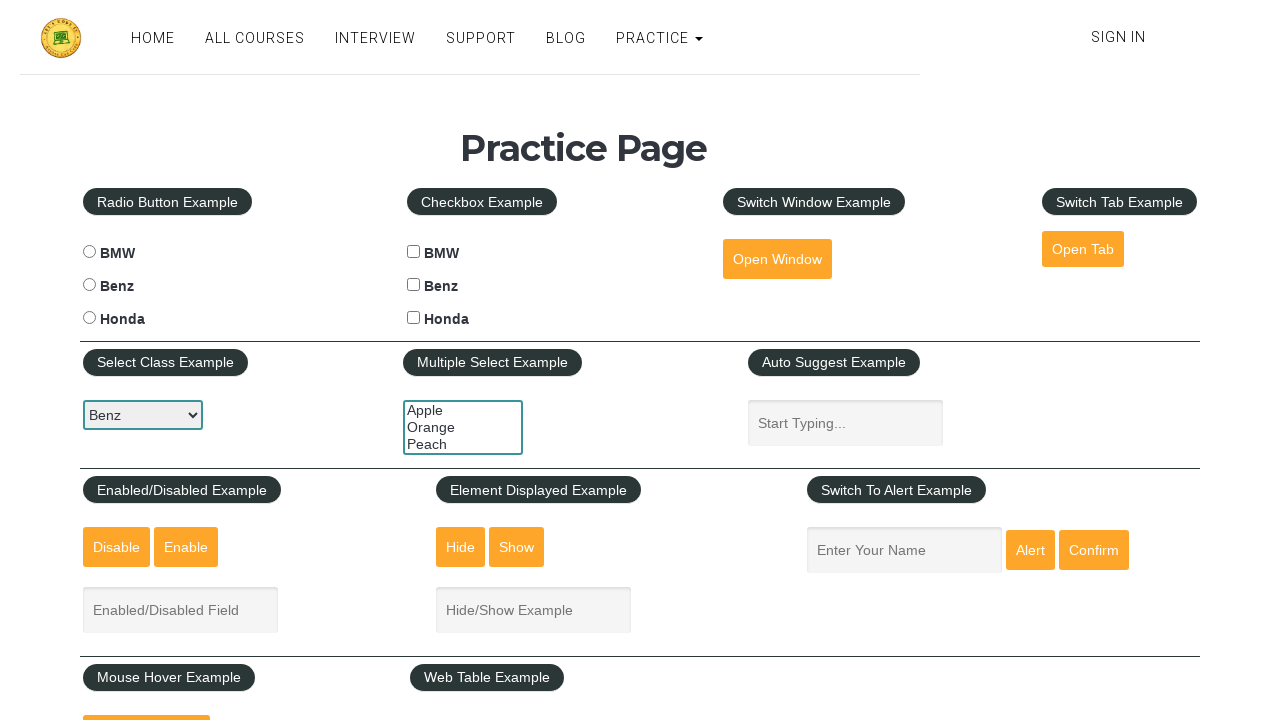

Verified that 'benz' was selected in the dropdown
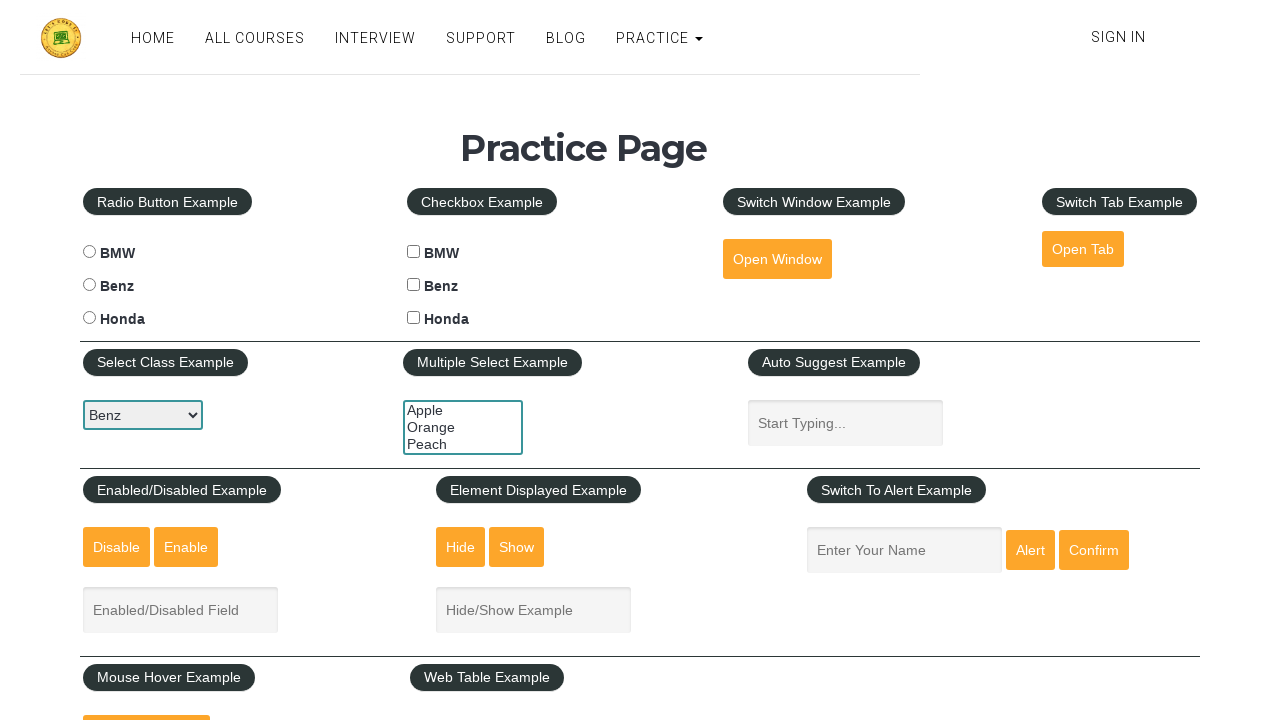

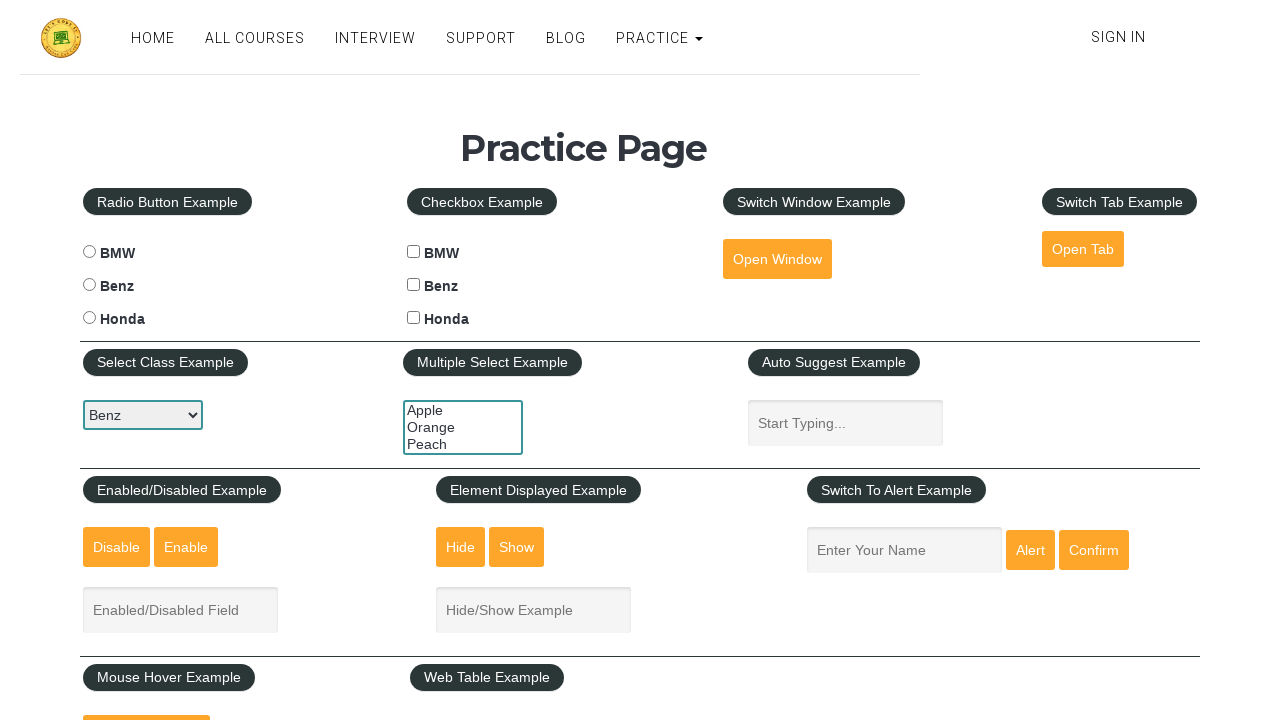